Tests JavaScript alert handling by clicking a button that triggers an alert and accepting it

Starting URL: https://the-internet.herokuapp.com/javascript_alerts

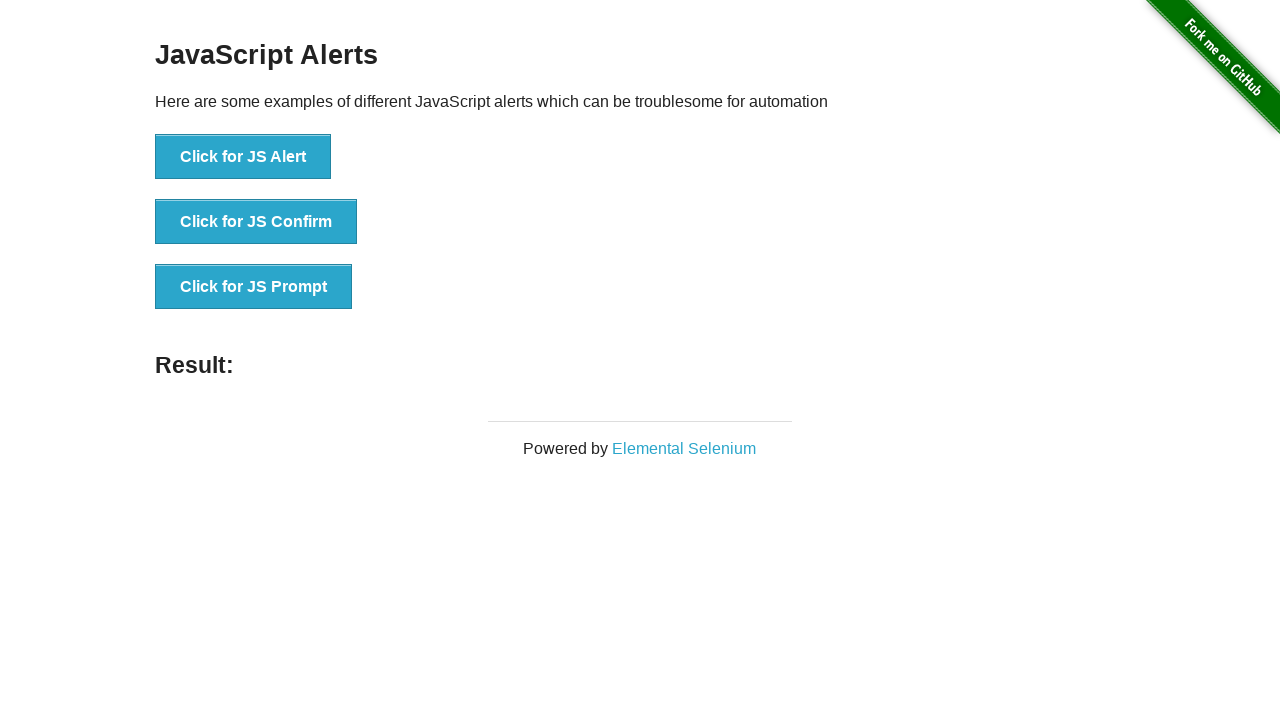

Set up dialog handler to automatically accept alerts
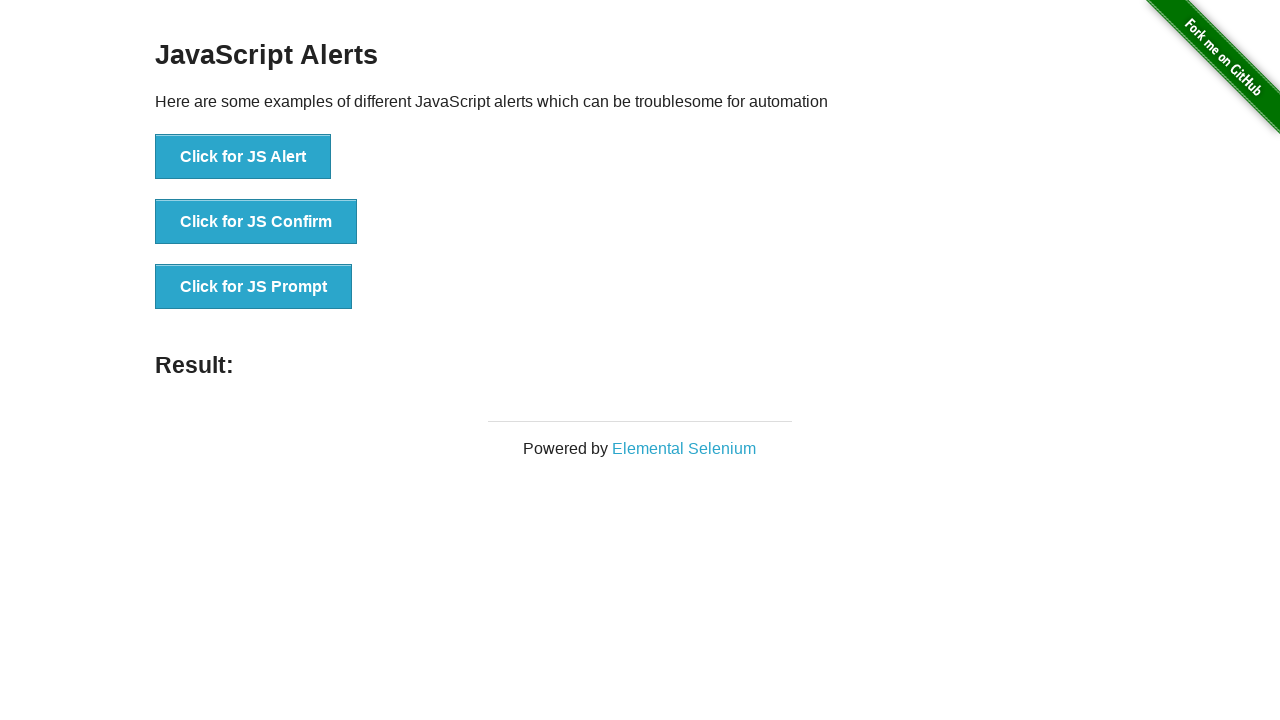

Clicked button to trigger JavaScript alert at (243, 157) on button[onclick='jsAlert()']
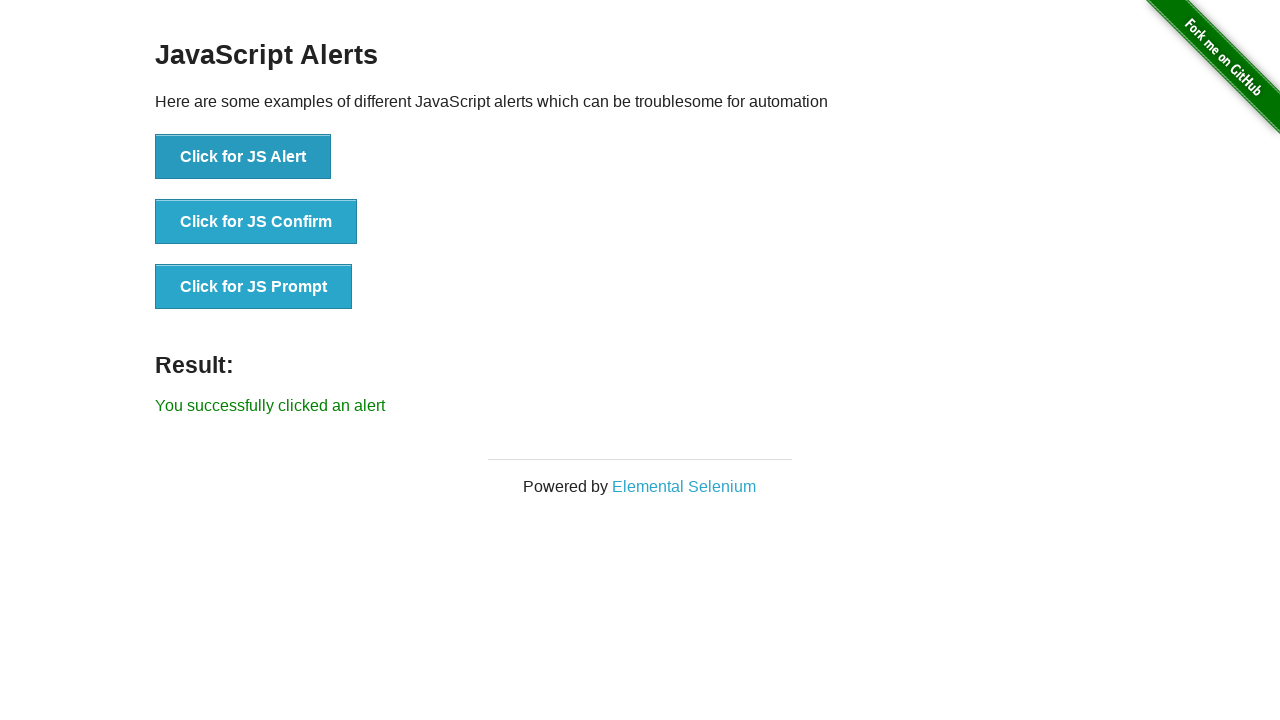

Alert was accepted and result message displayed
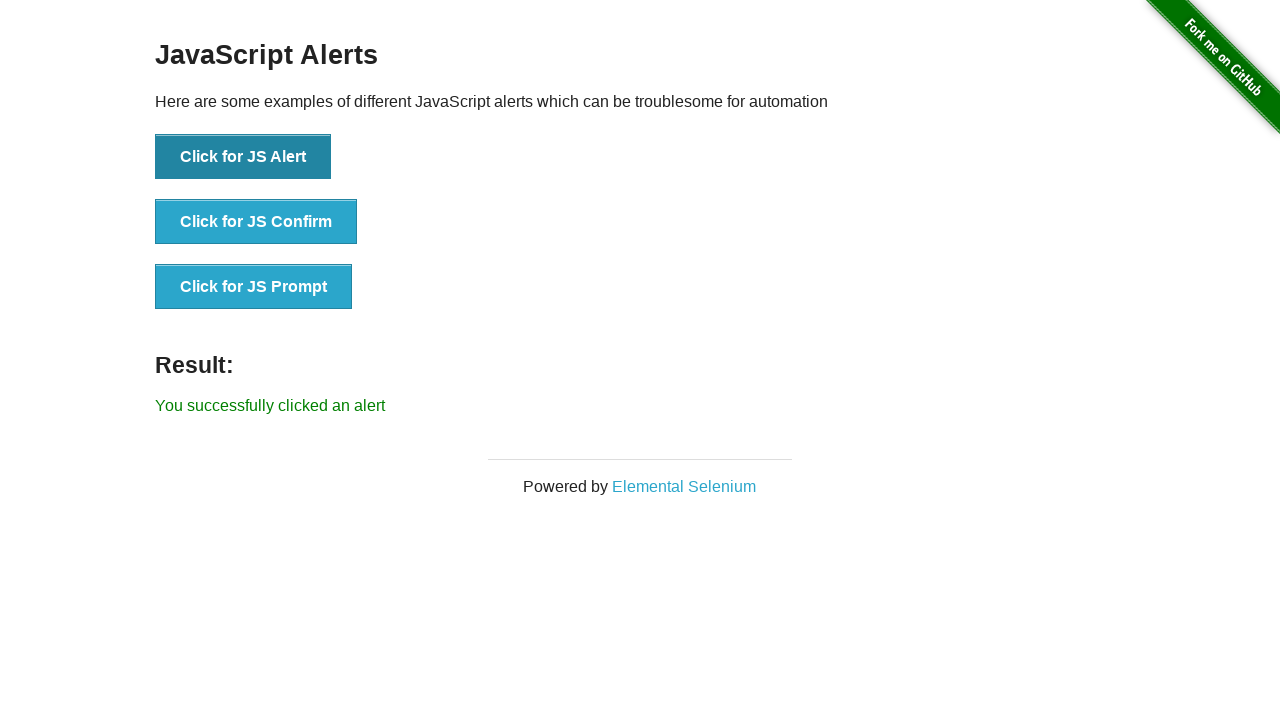

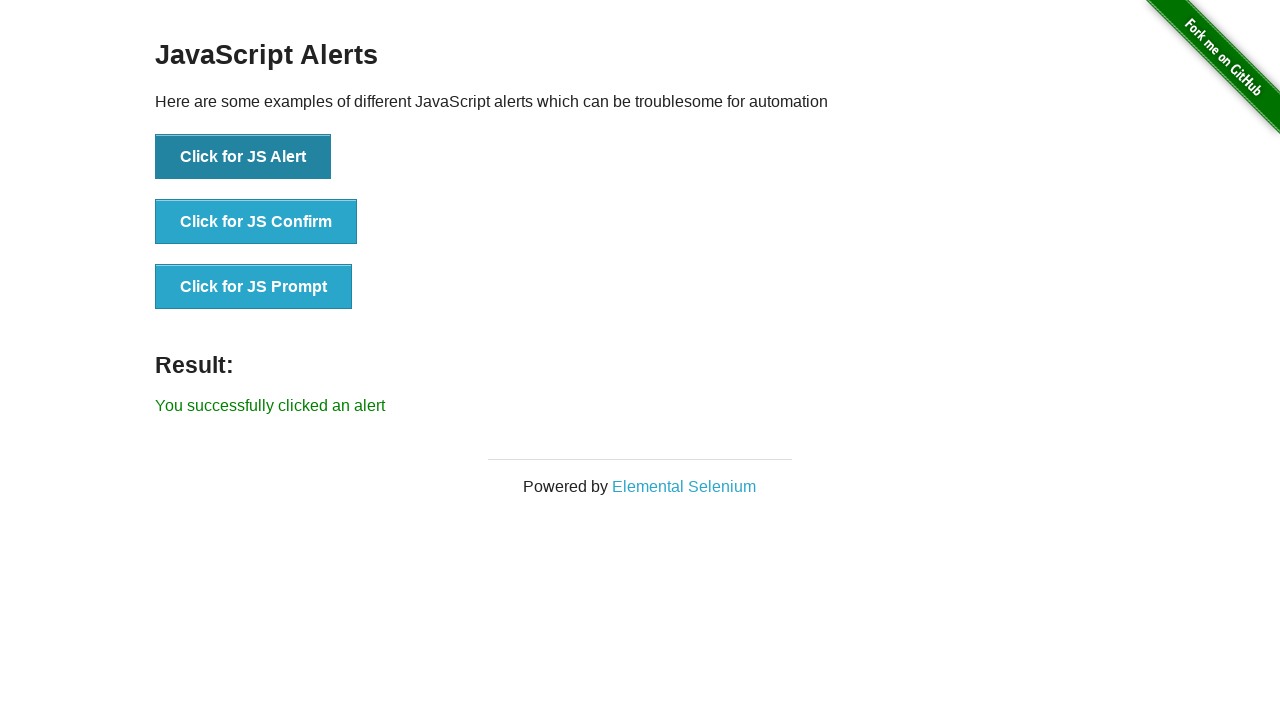